Tests deleting a person and then resetting the list to verify the deleted person is restored.

Starting URL: https://kristinek.github.io/site/tasks/list_of_people_with_jobs.html

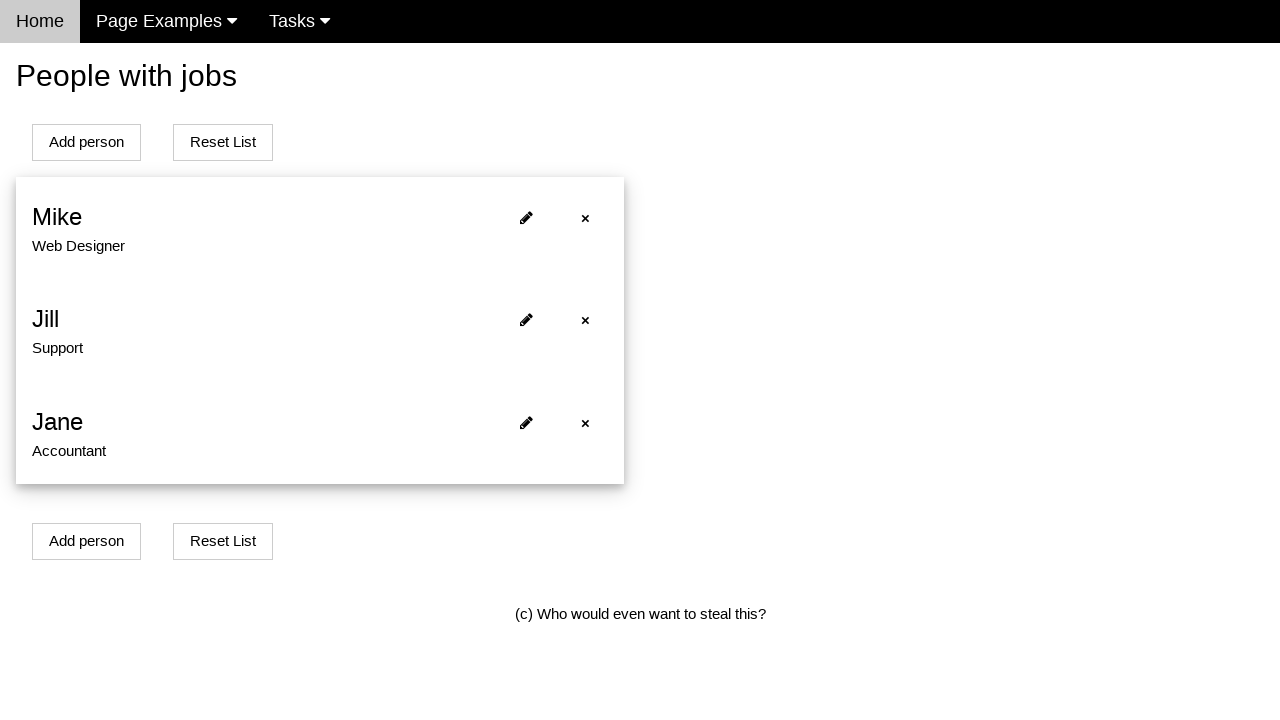

Clicked delete button for first person at (585, 218) on span[onclick='deletePerson(0)']
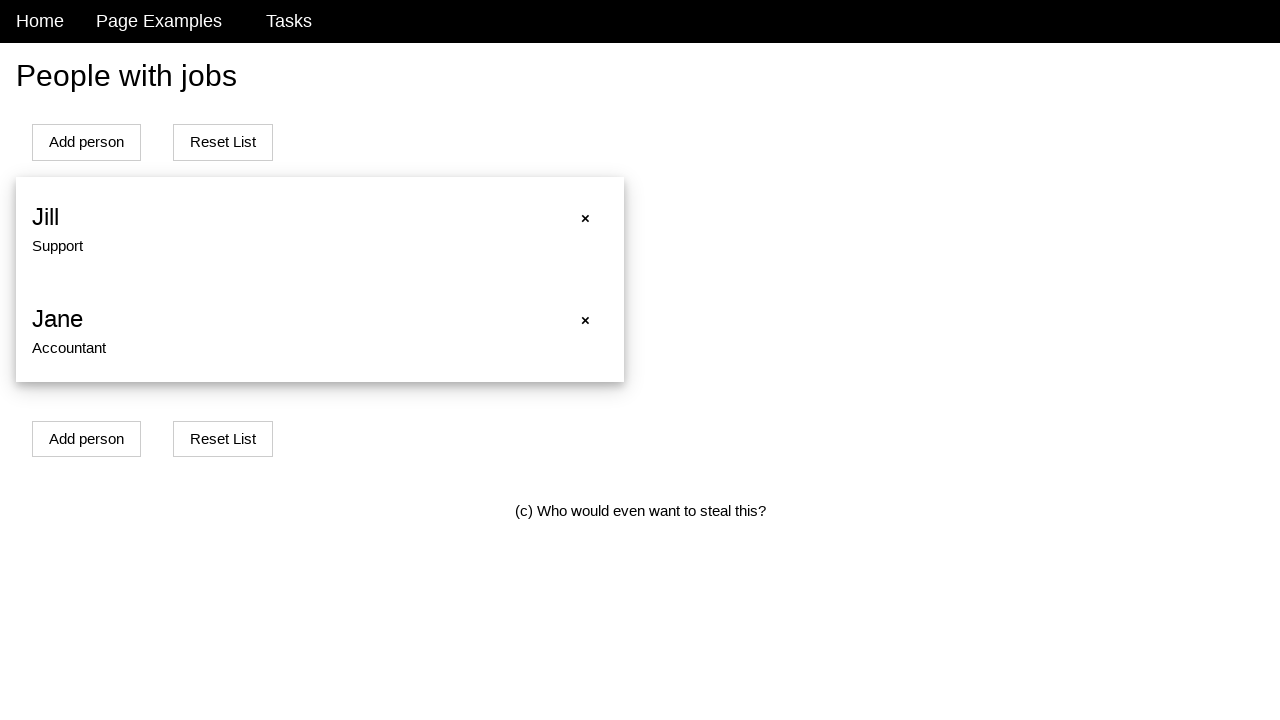

Clicked Reset List button at (223, 142) on button[onclick='resetListOfPeople()']
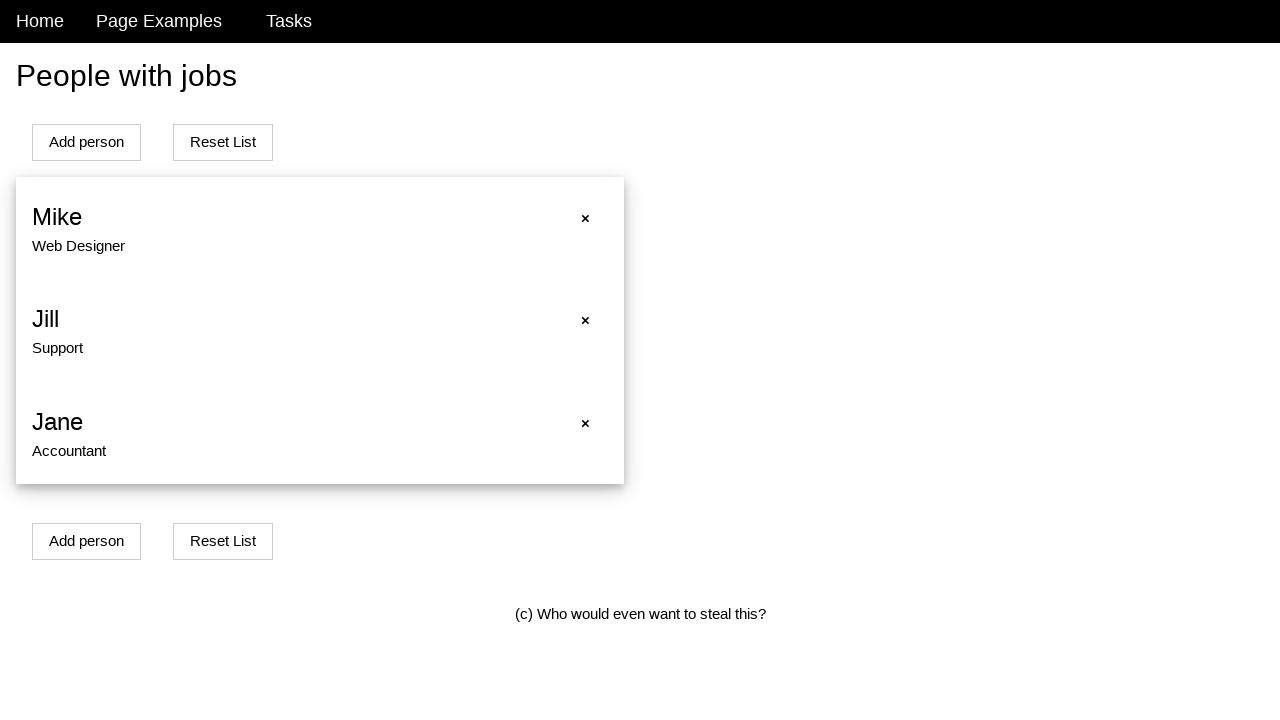

Verified first person (Mike) is restored after reset
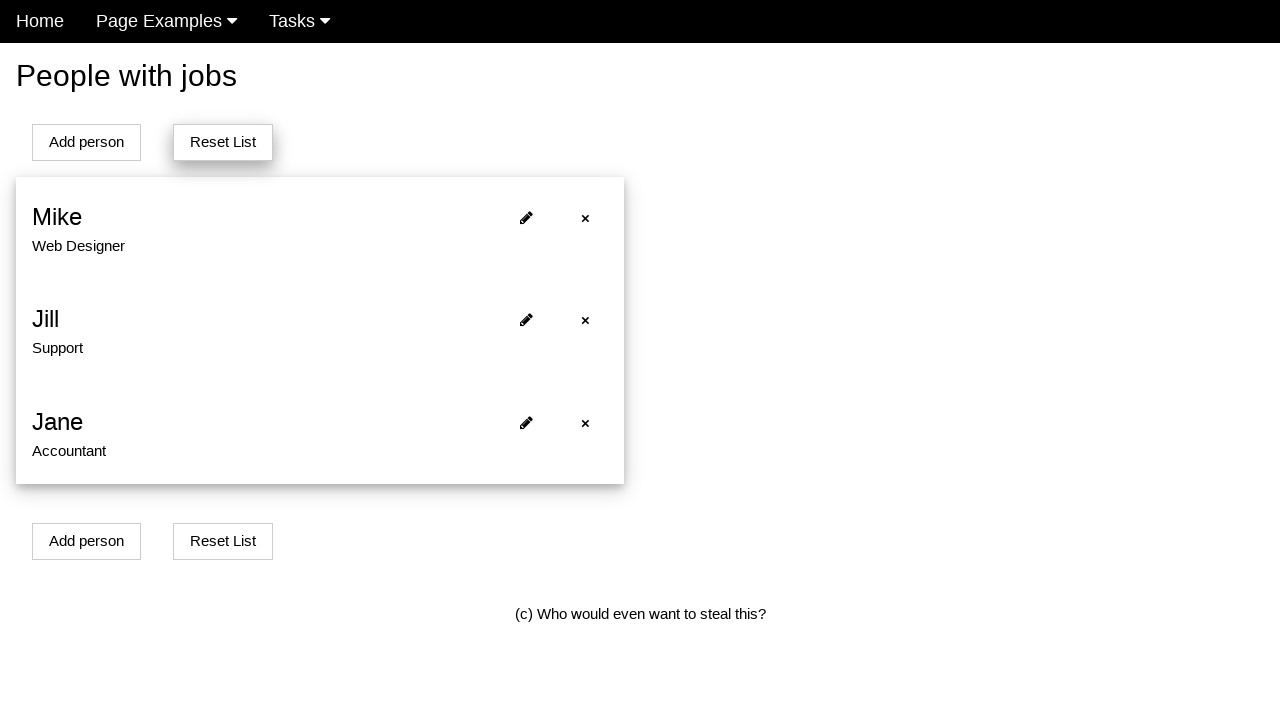

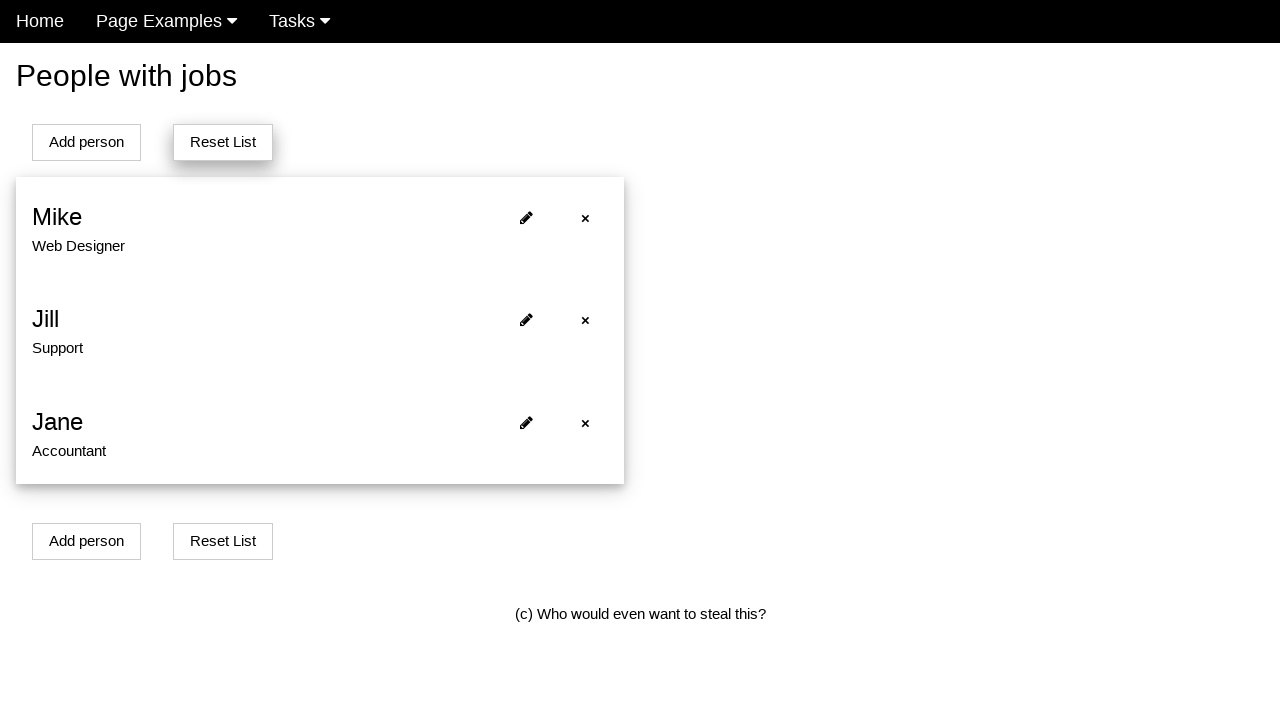